Tests a basic calculator web application by performing subtraction, multiplication, division, and concatenation operations with random numbers, verifying the results after each calculation.

Starting URL: https://testsheepnz.github.io/BasicCalculator.html

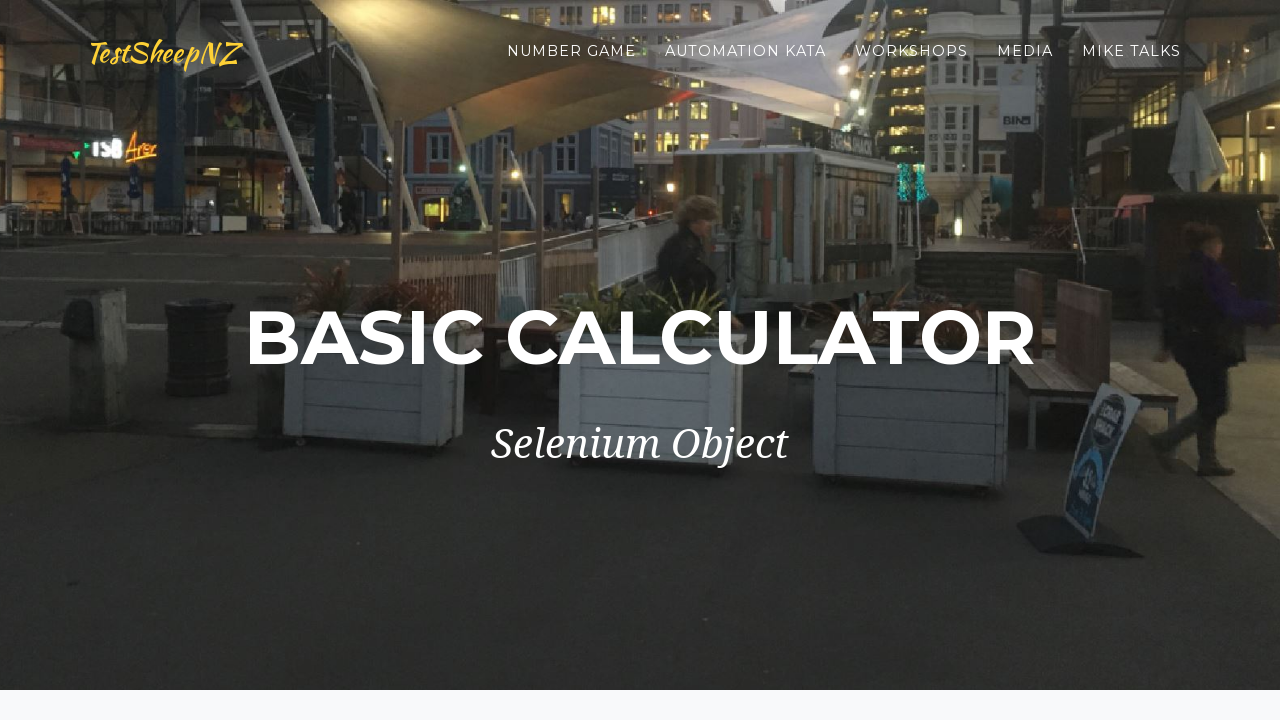

Scrolled to make calculator visible
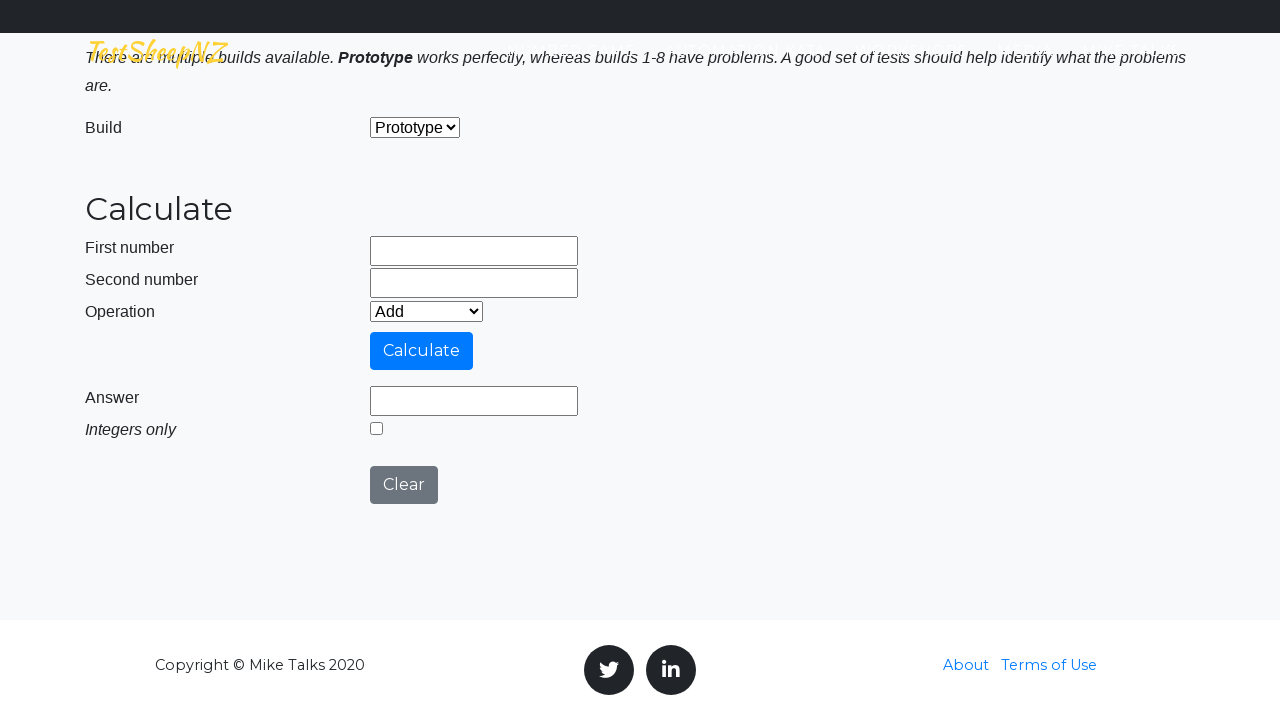

Clicked integer select button at (376, 428) on #integerSelect
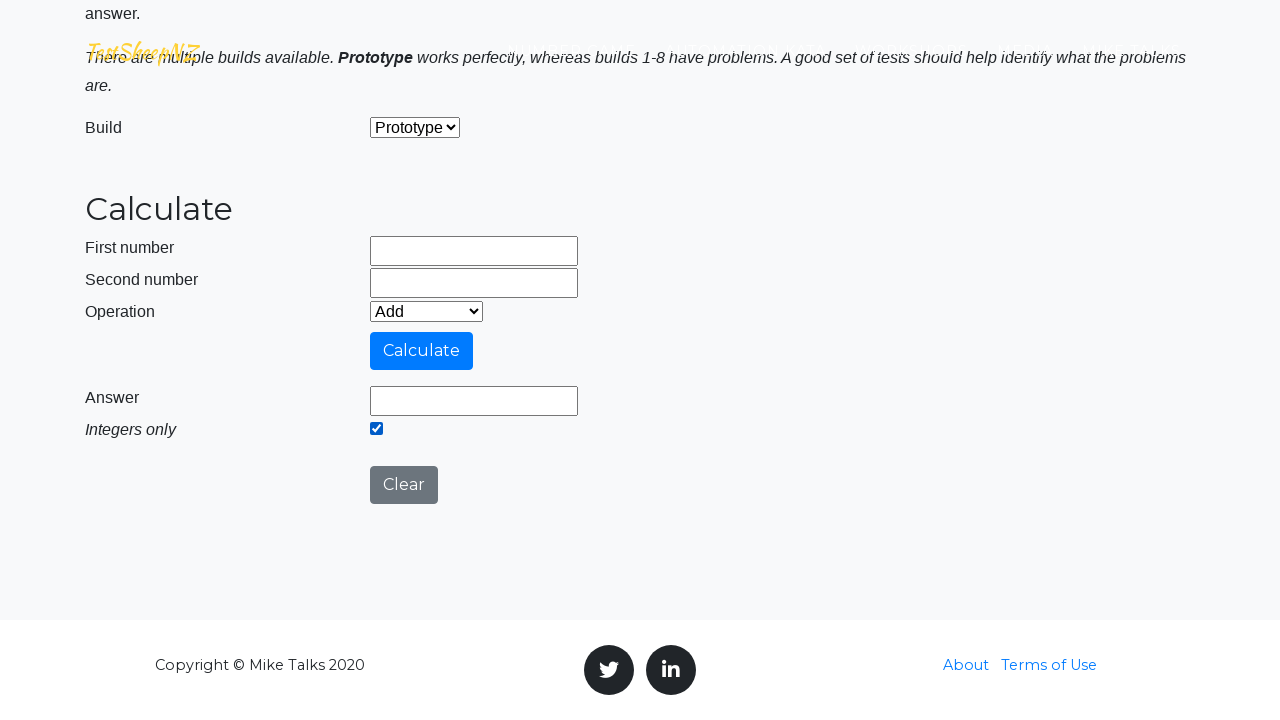

Filled first number field with 48 on #number1Field
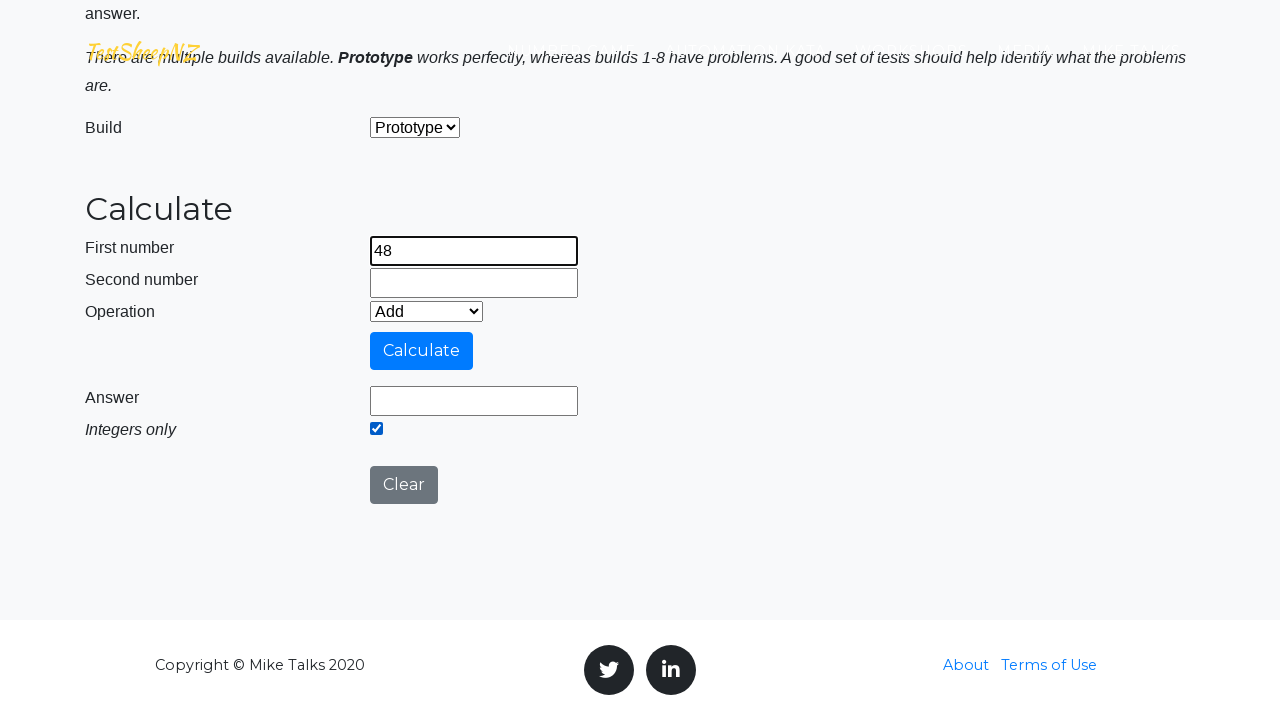

Filled second number field with 6 on #number2Field
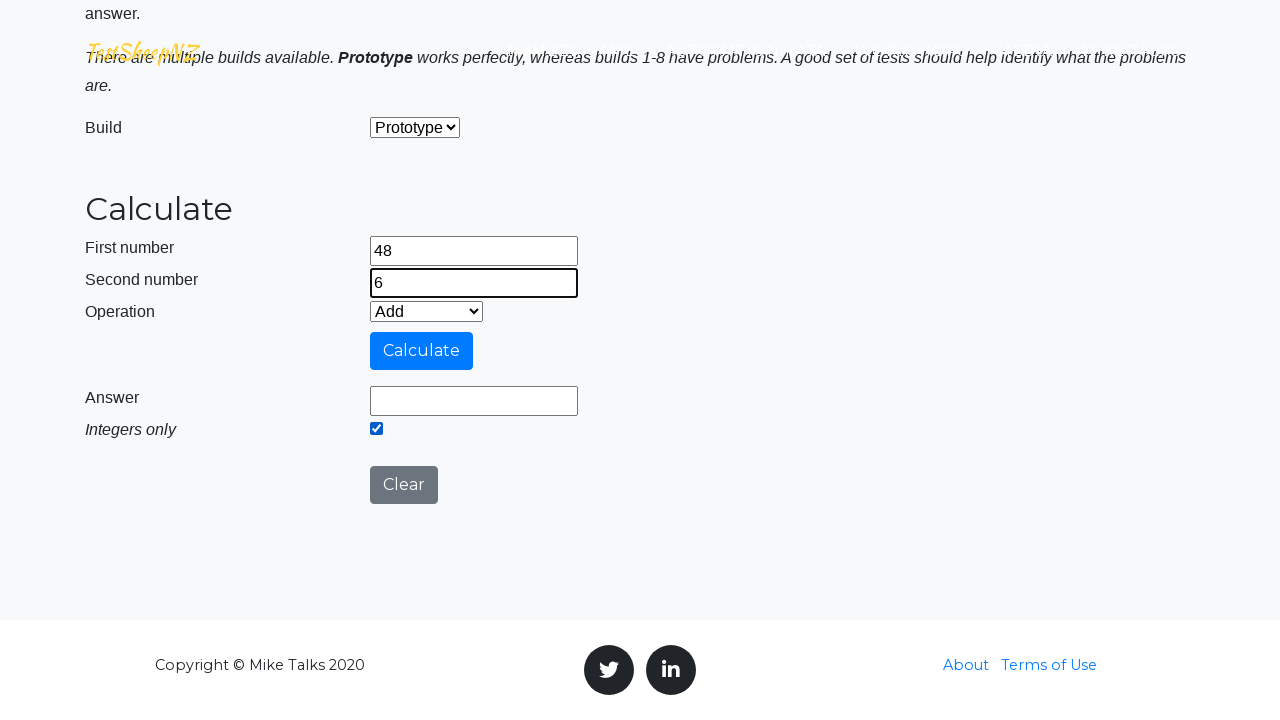

Selected subtraction operation on #selectOperationDropdown
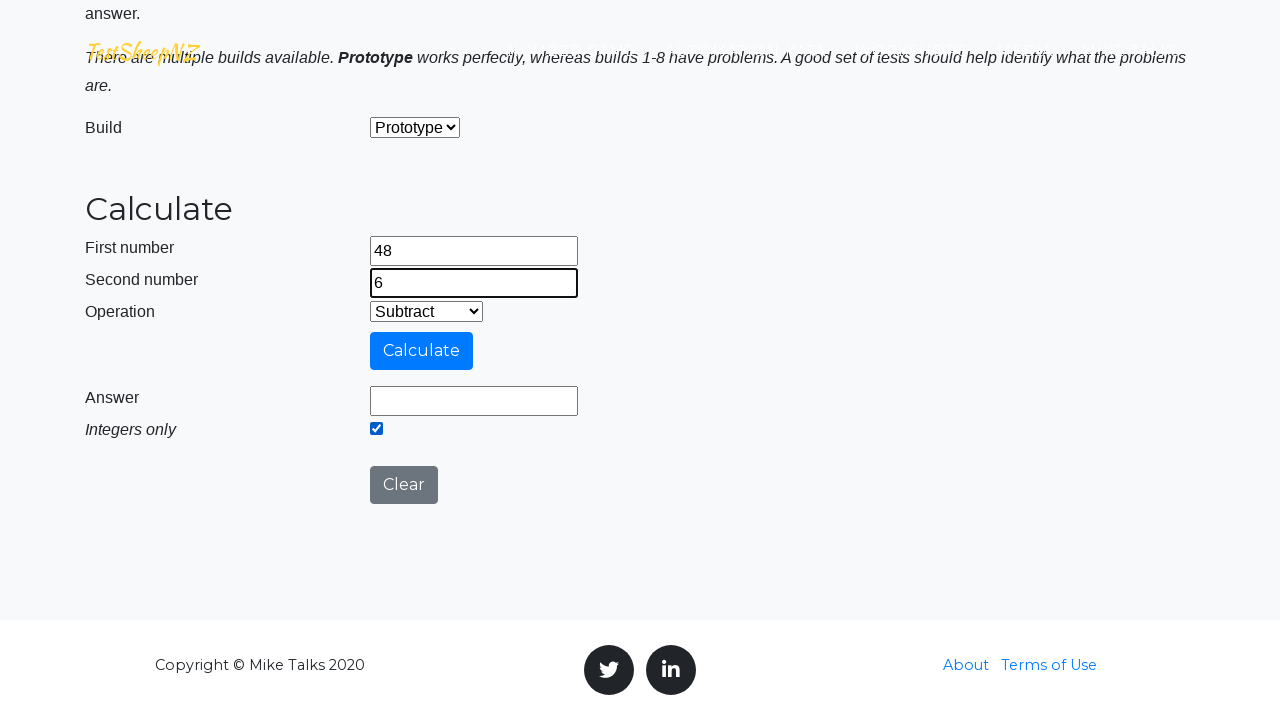

Clicked calculate button for subtraction (48 - 6) at (422, 351) on #calculateButton
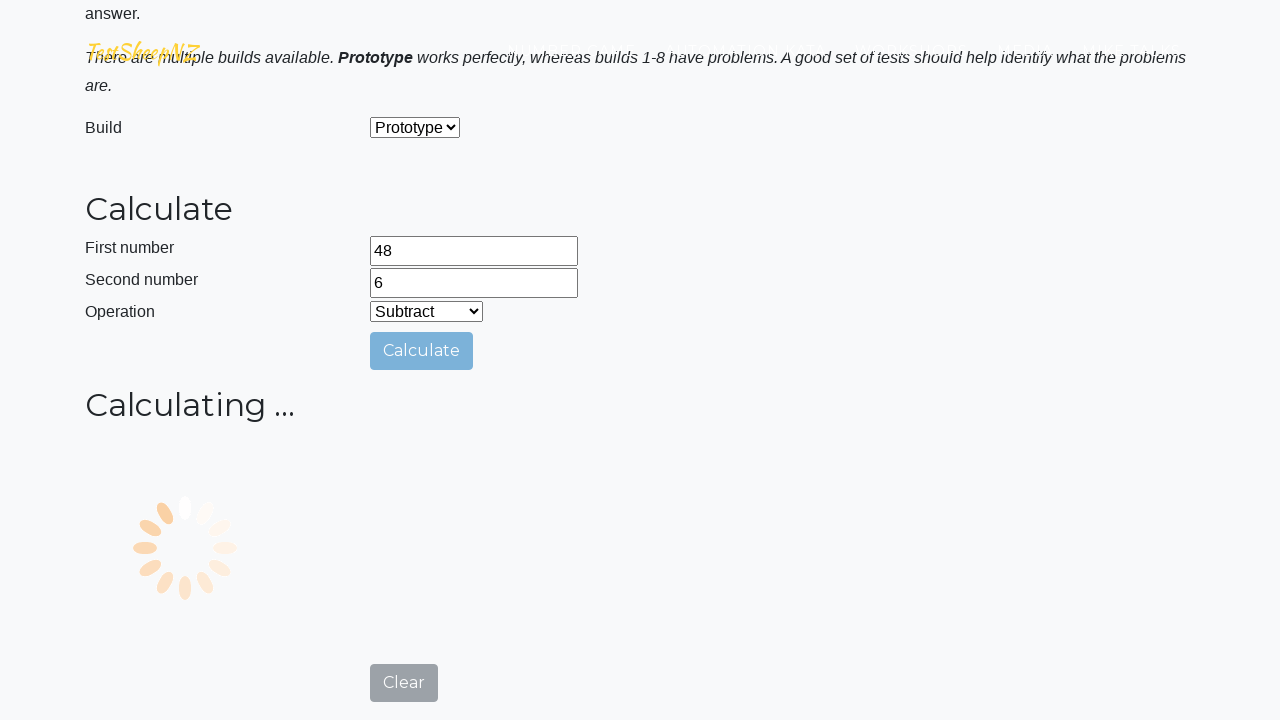

Waited 500ms for subtraction result to display
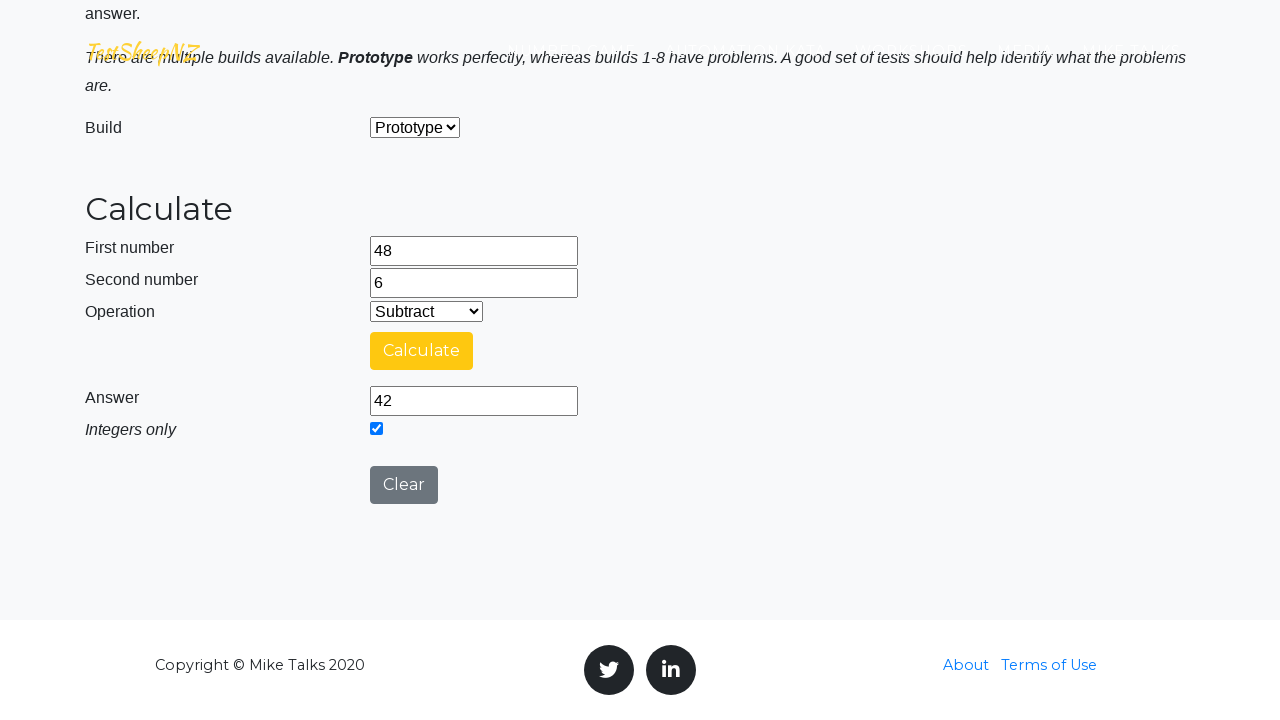

Clicked clear button at (404, 485) on #clearButton
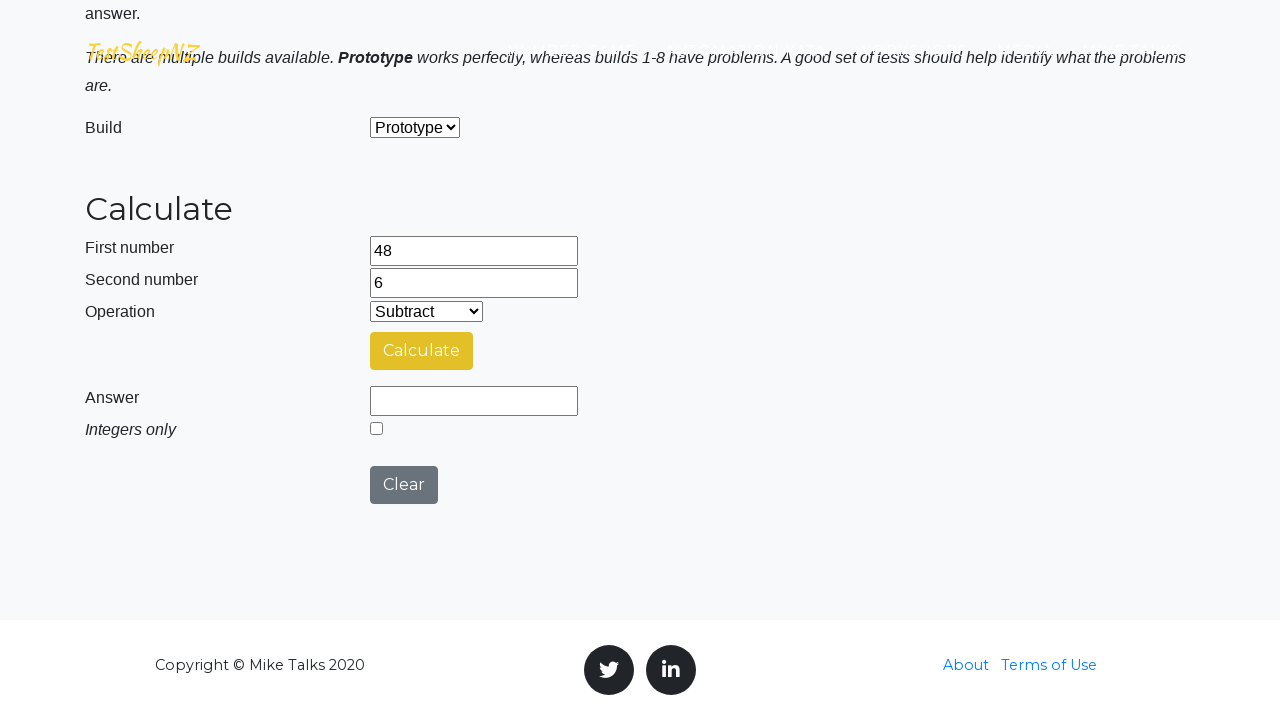

Cleared first number field on #number1Field
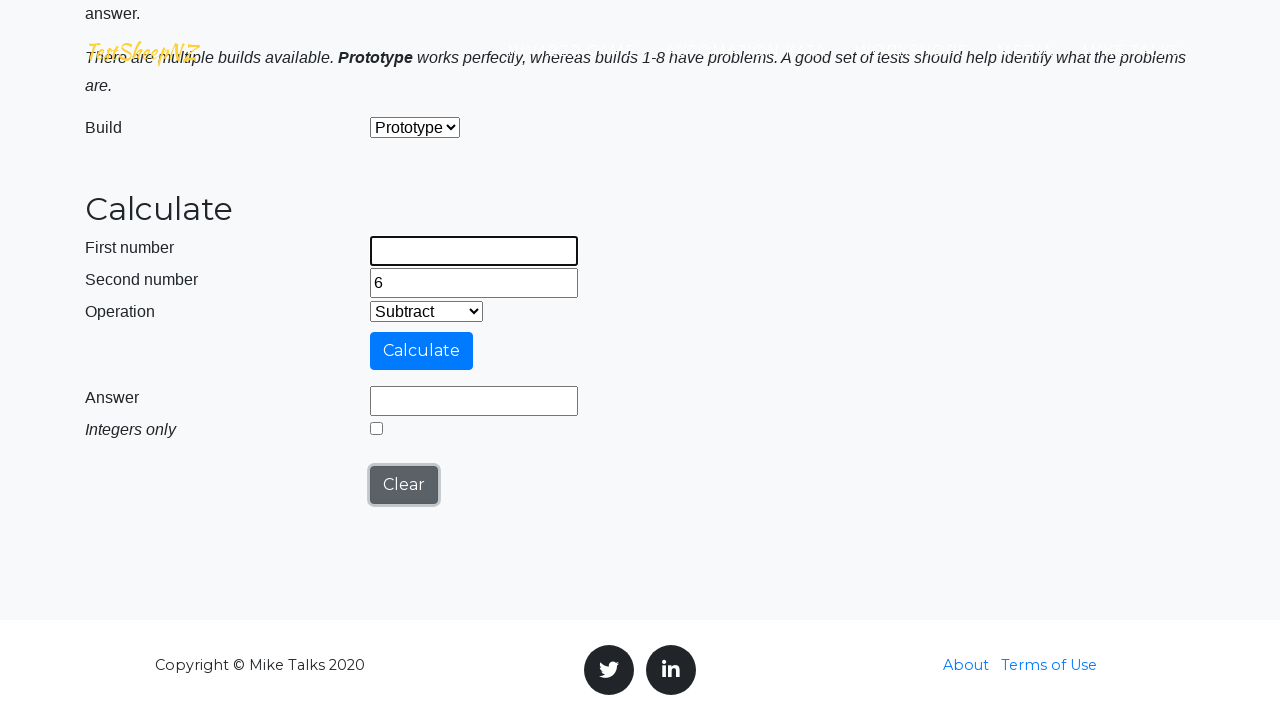

Cleared second number field on #number2Field
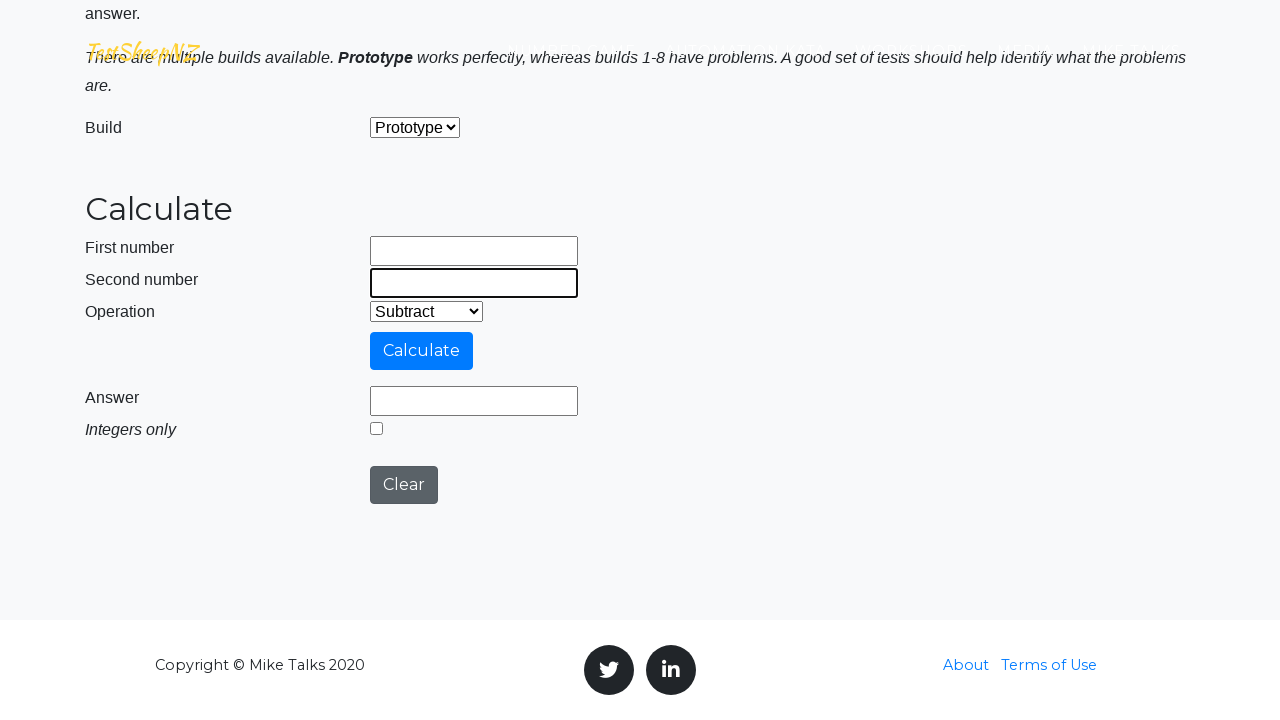

Clicked integer select button at (376, 428) on #integerSelect
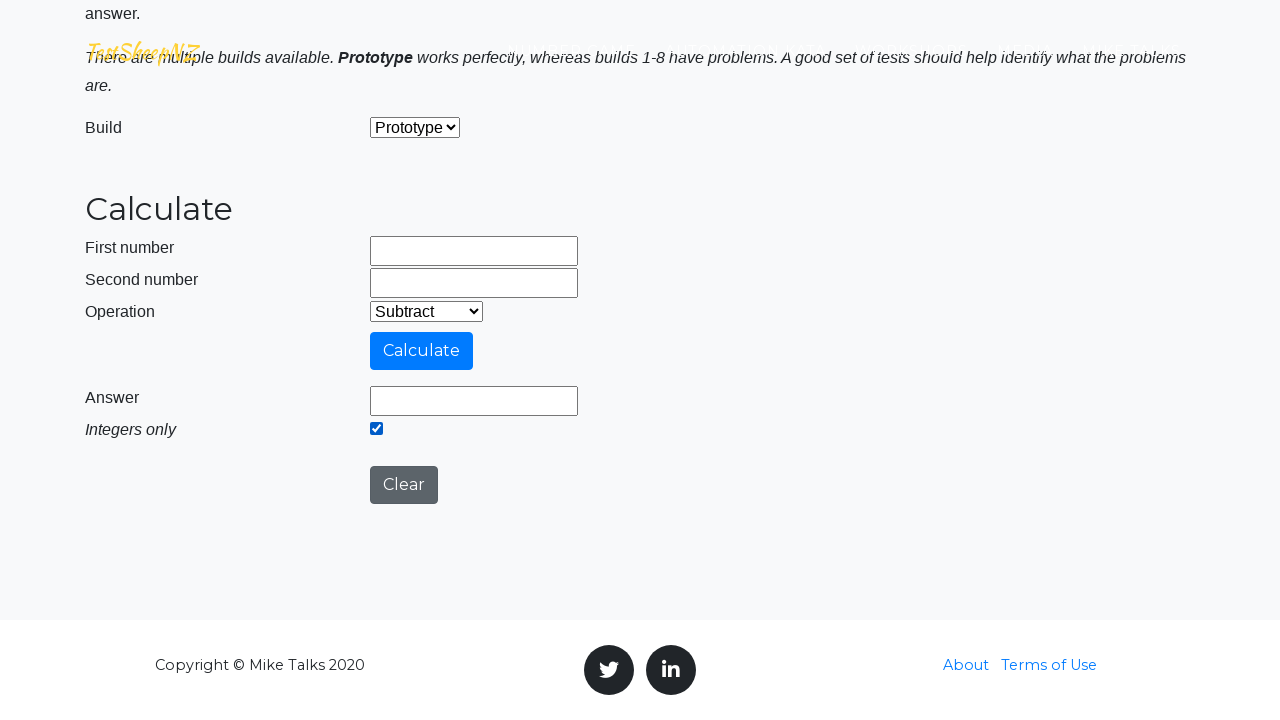

Filled first number field with 97 on #number1Field
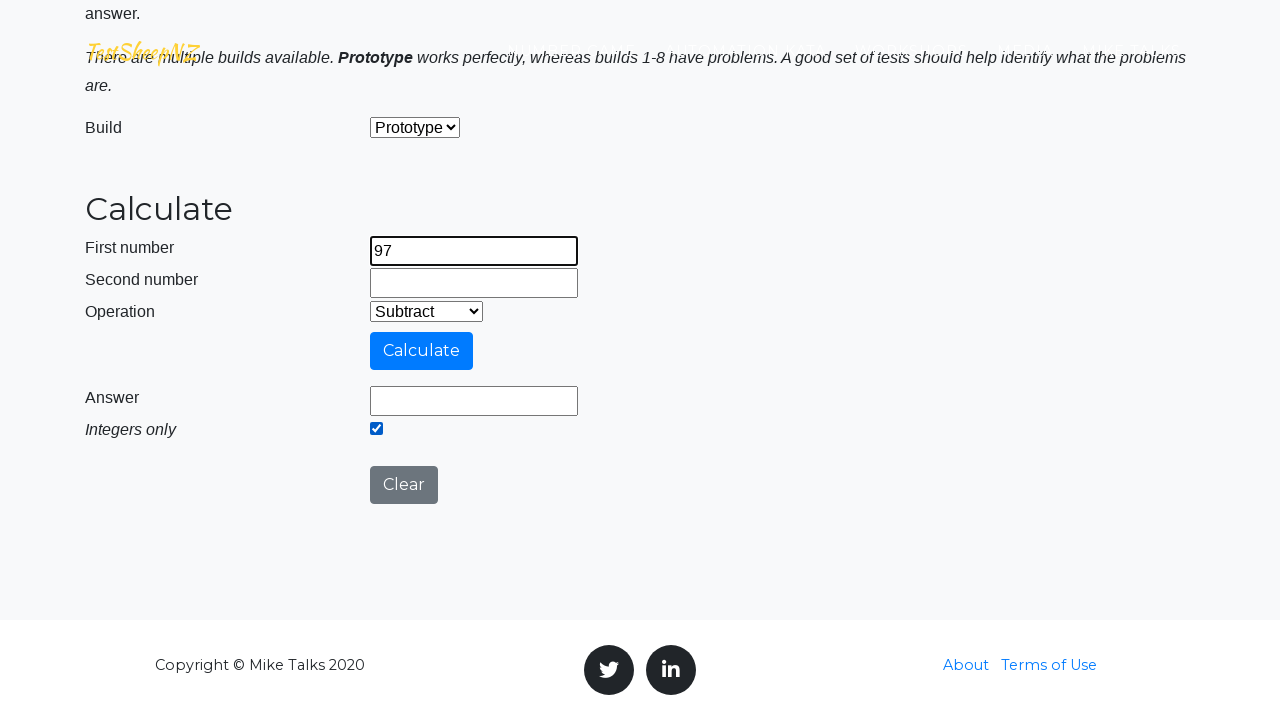

Filled second number field with 2 on #number2Field
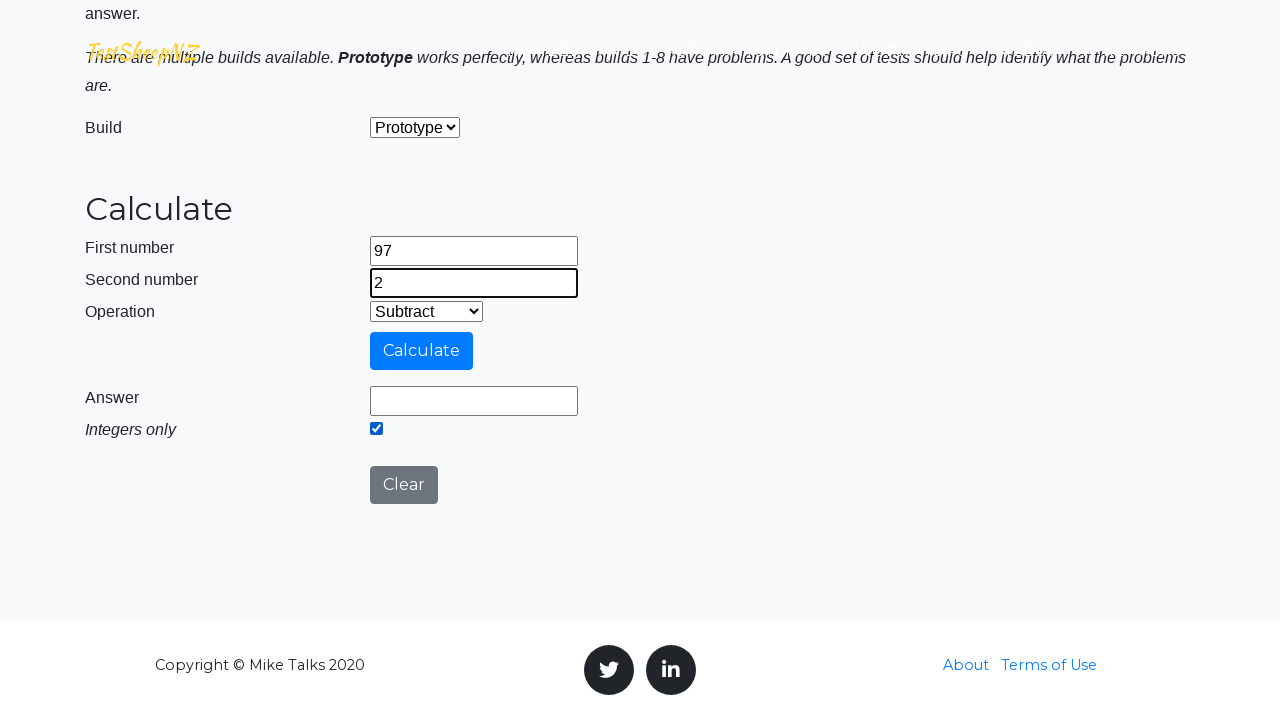

Selected multiplication operation on #selectOperationDropdown
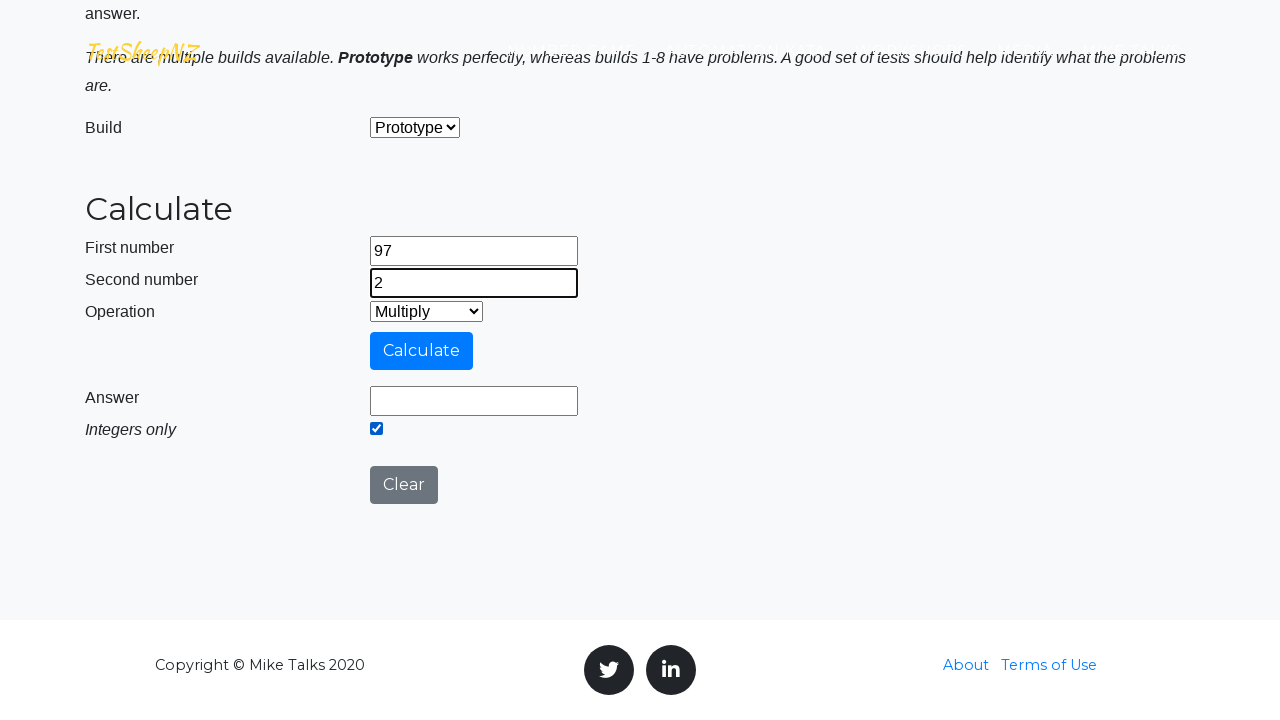

Clicked calculate button for multiplication (97 * 2) at (422, 351) on #calculateButton
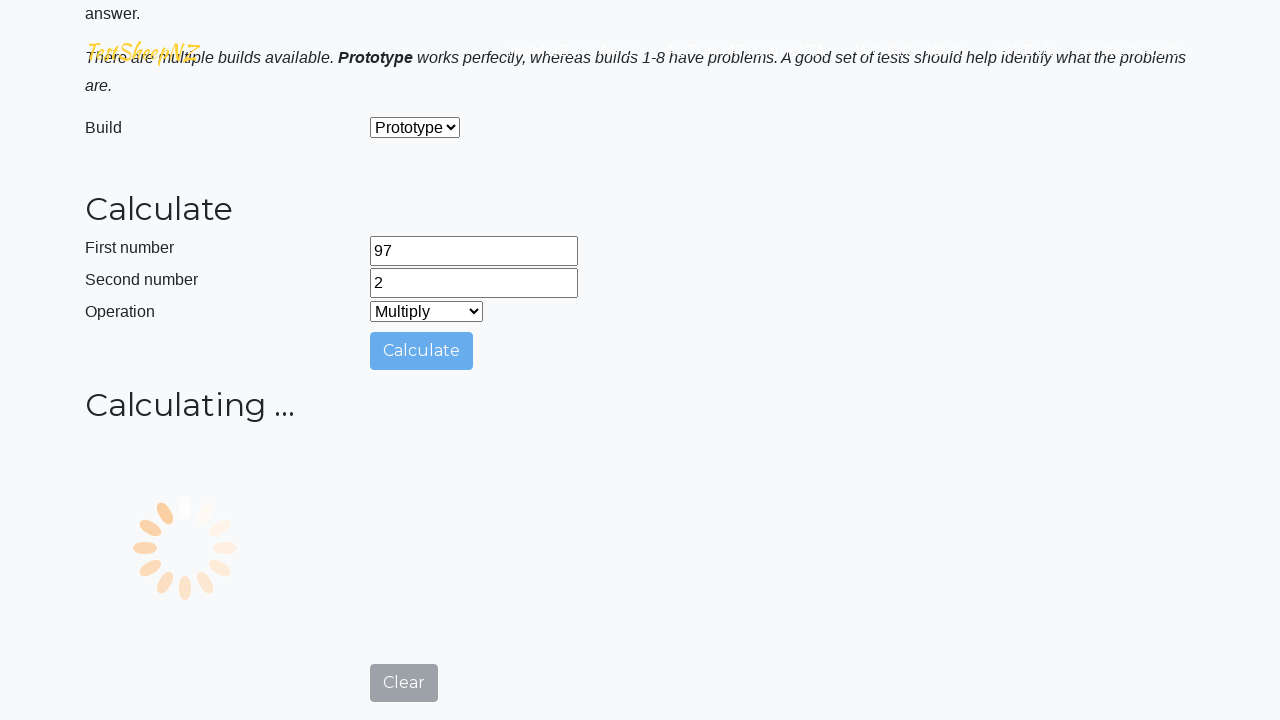

Waited 500ms for multiplication result to display
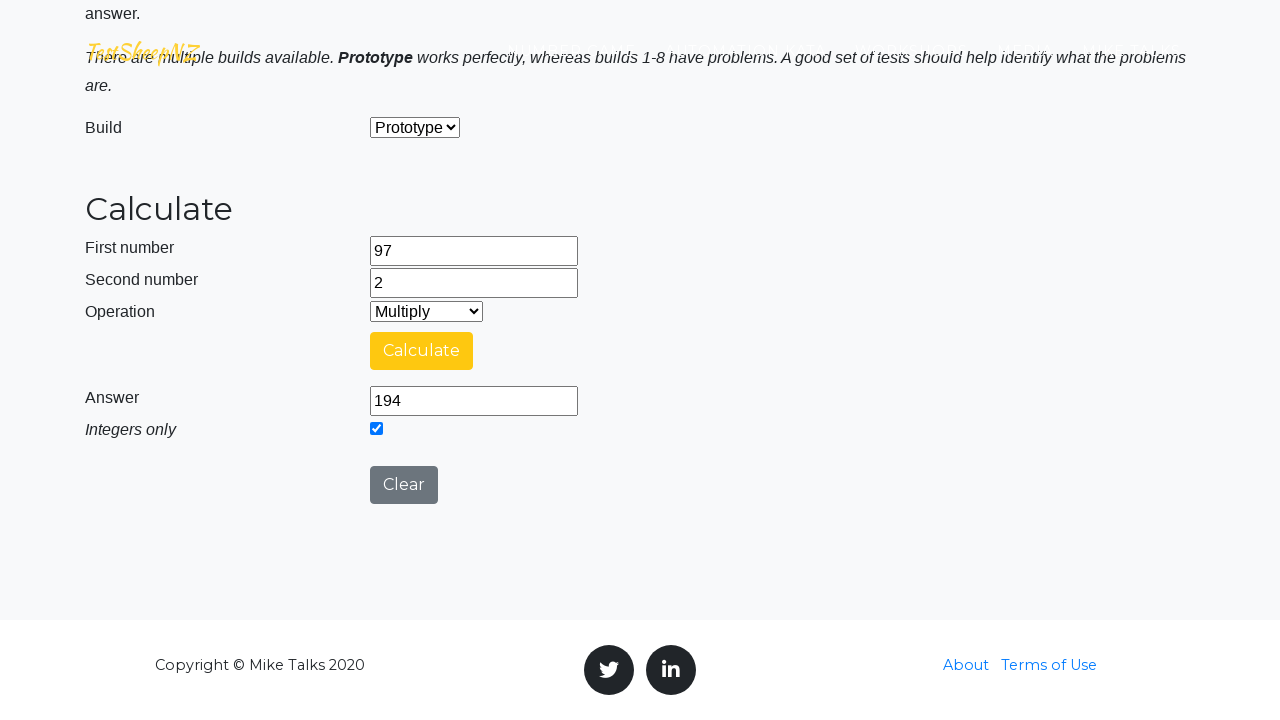

Clicked clear button at (404, 485) on #clearButton
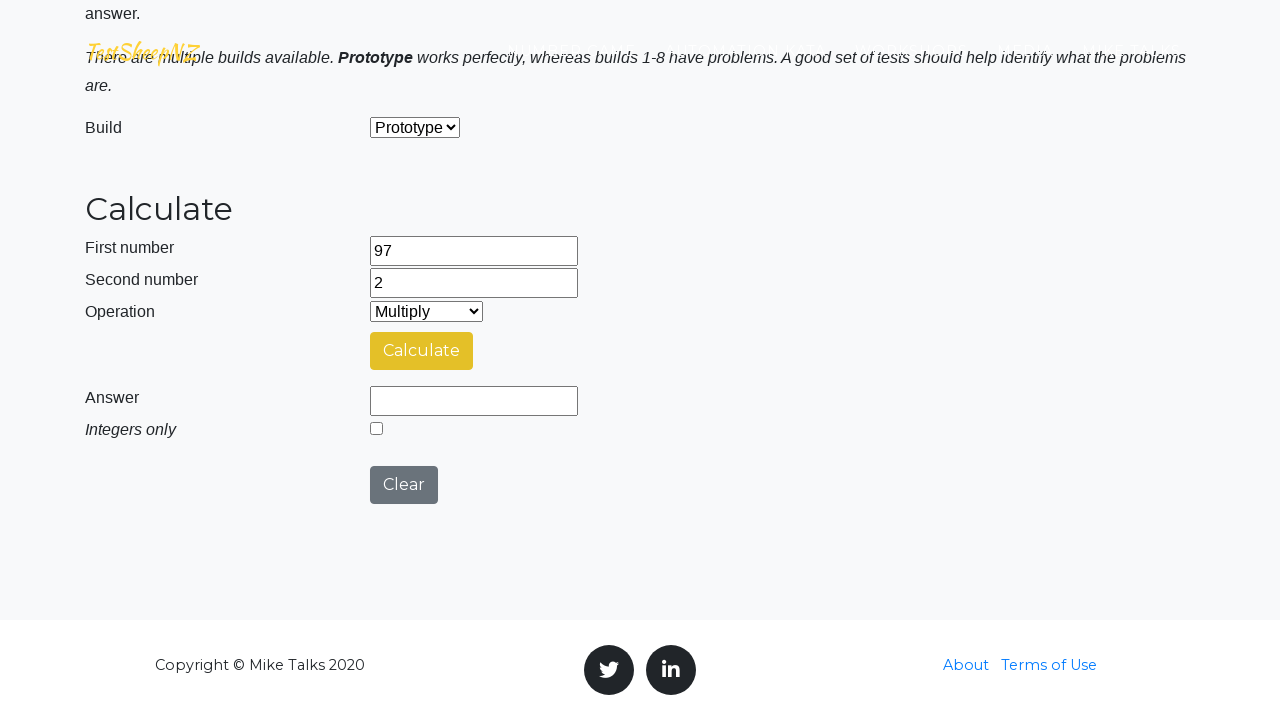

Cleared first number field on #number1Field
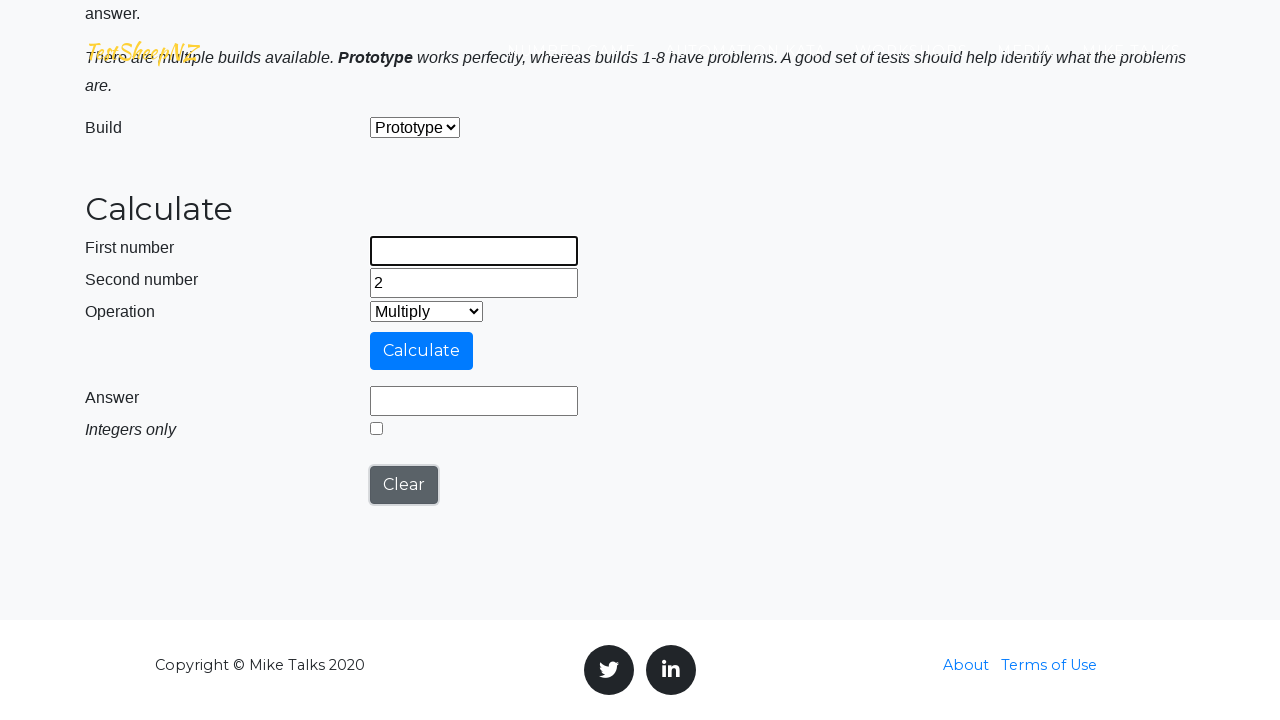

Cleared second number field on #number2Field
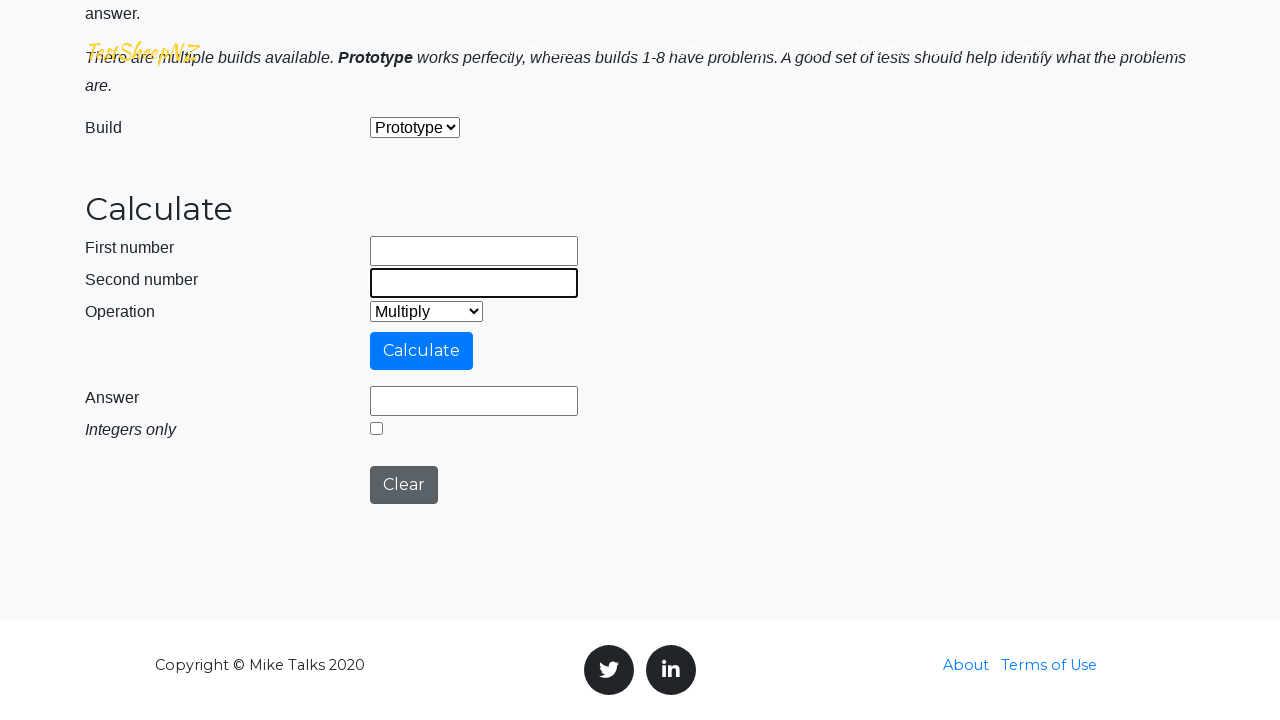

Clicked integer select button at (376, 428) on #integerSelect
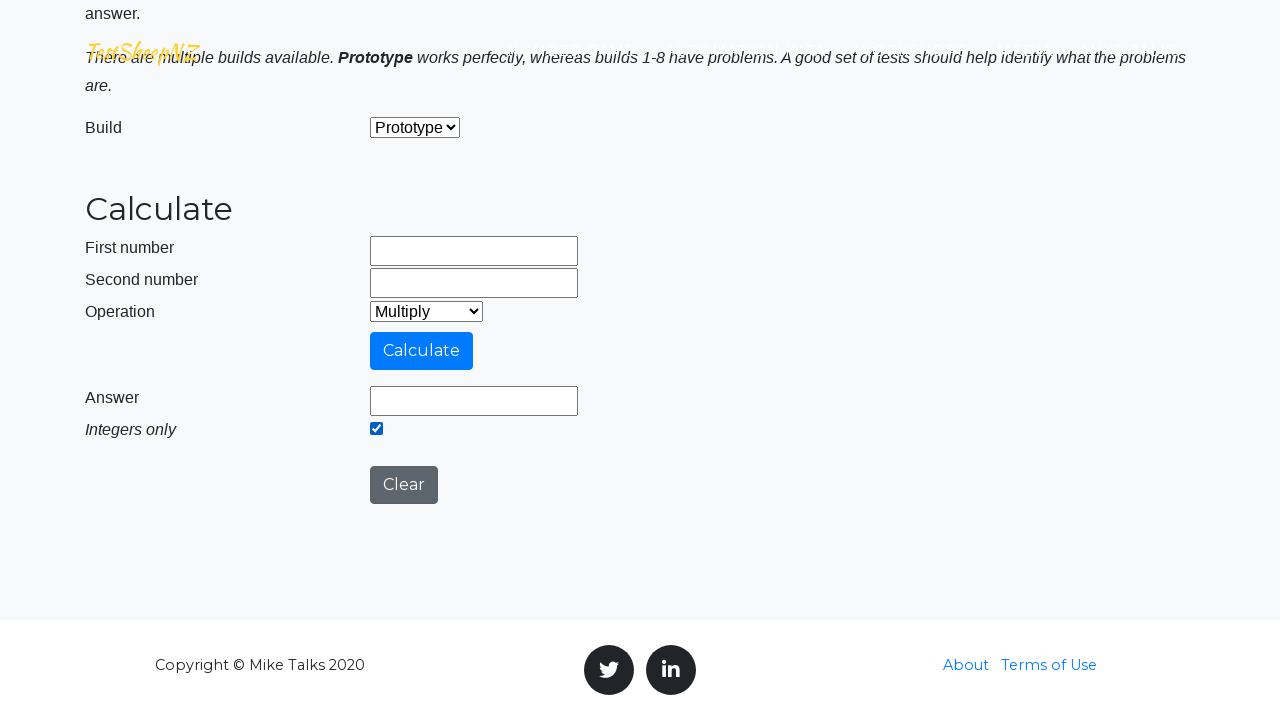

Filled first number field with 20 on #number1Field
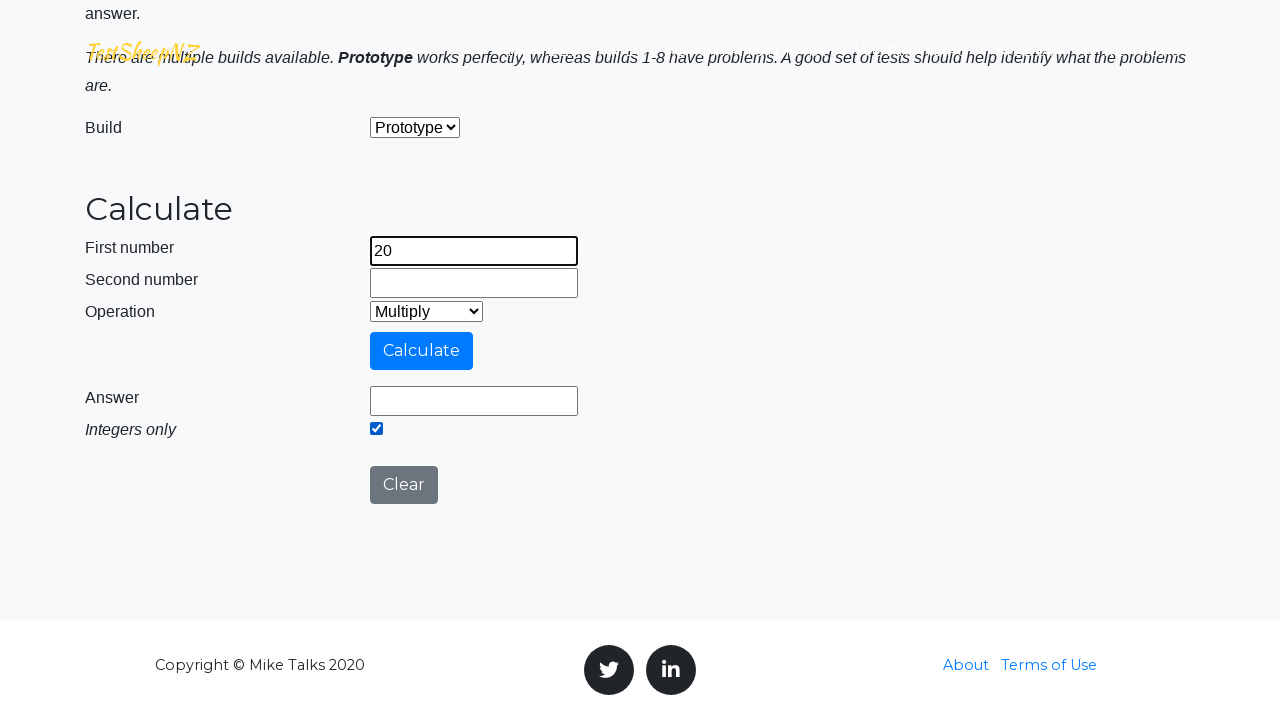

Filled second number field with 63 on #number2Field
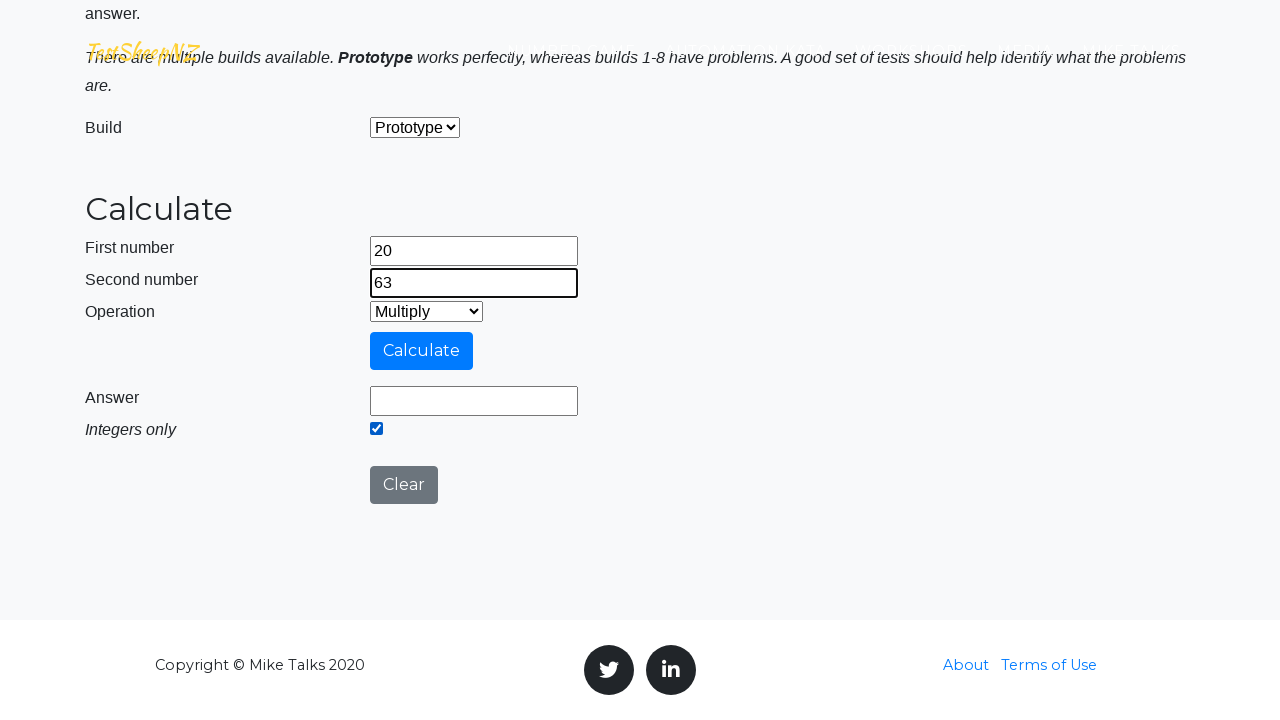

Selected division operation on #selectOperationDropdown
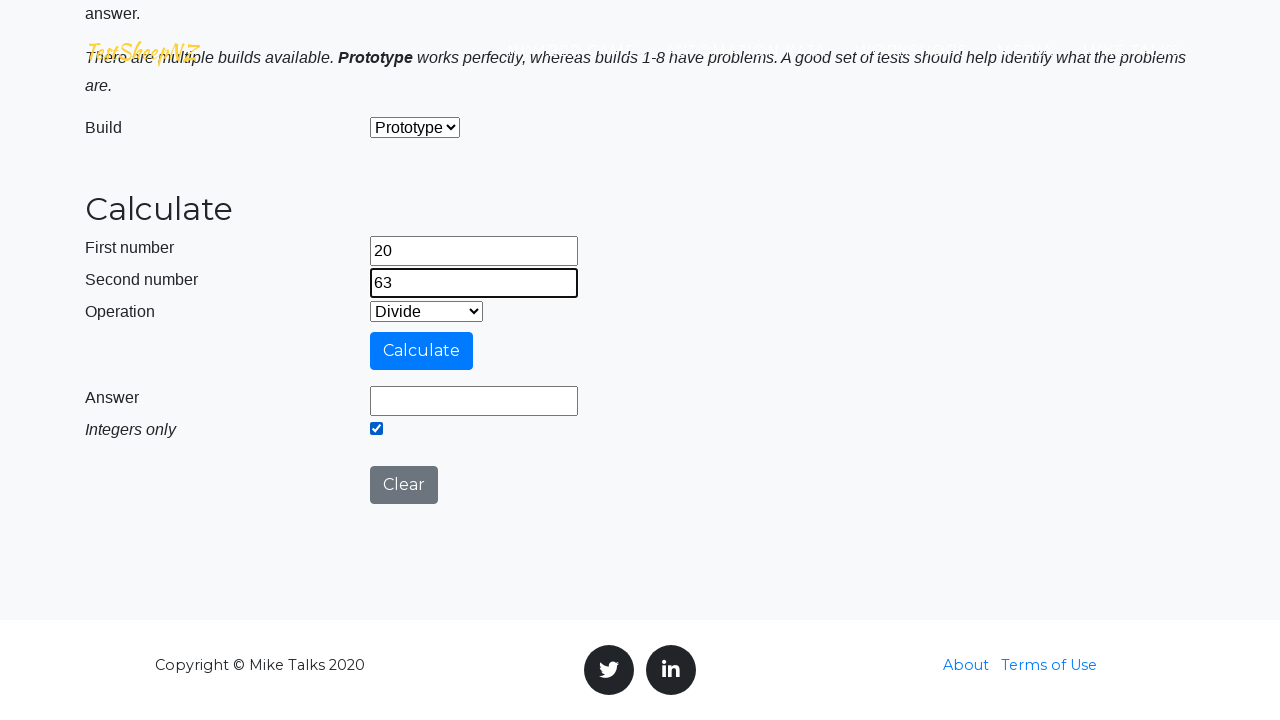

Clicked calculate button for division (20 / 63) at (422, 351) on #calculateButton
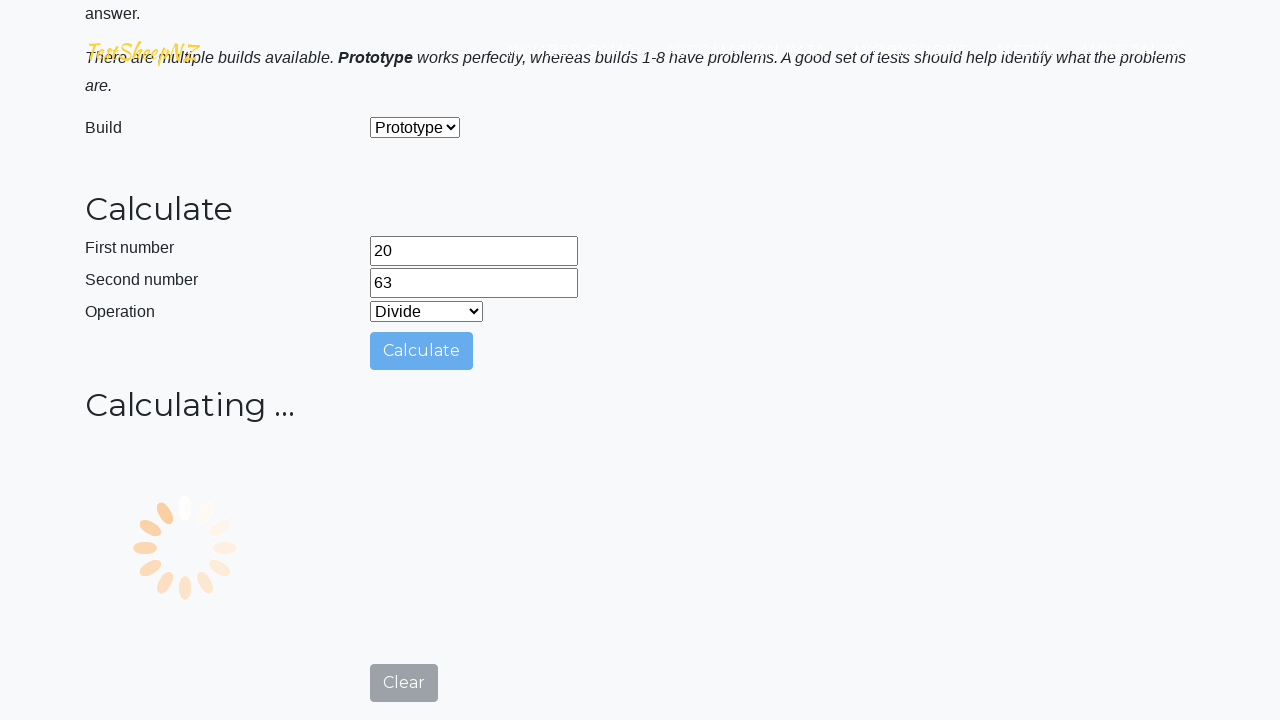

Waited 500ms for division result to display
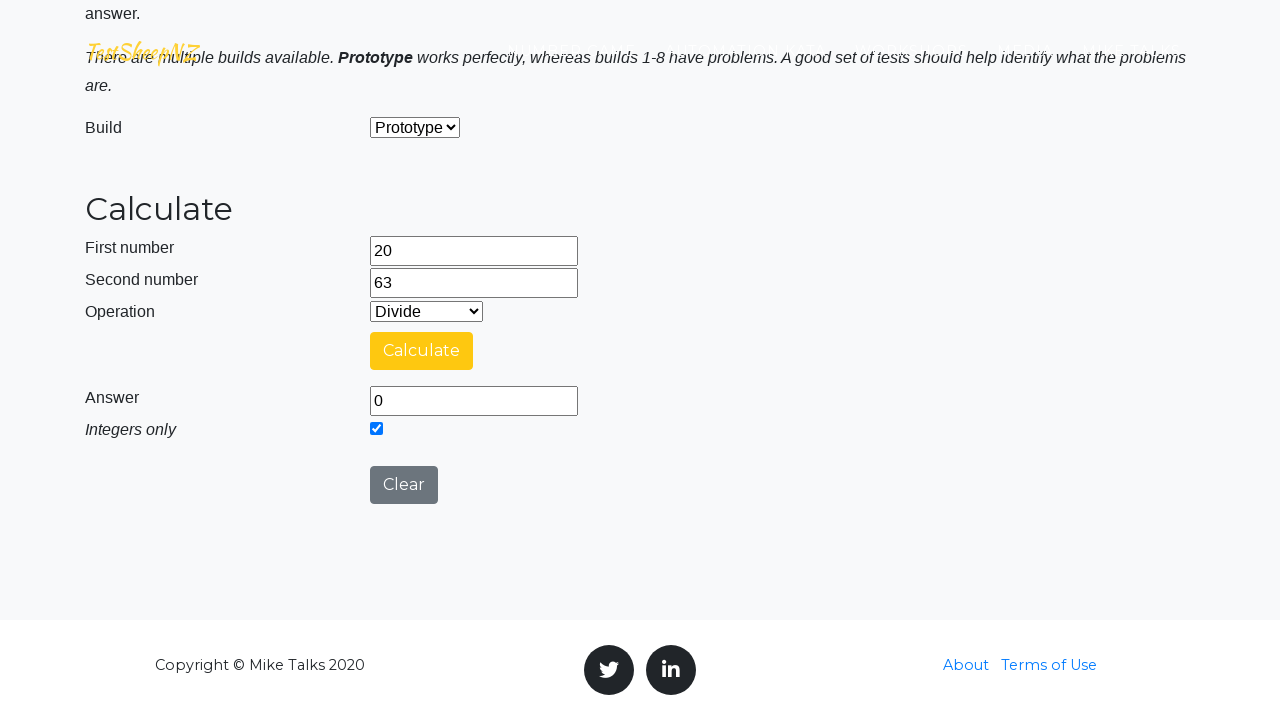

Clicked clear button at (404, 485) on #clearButton
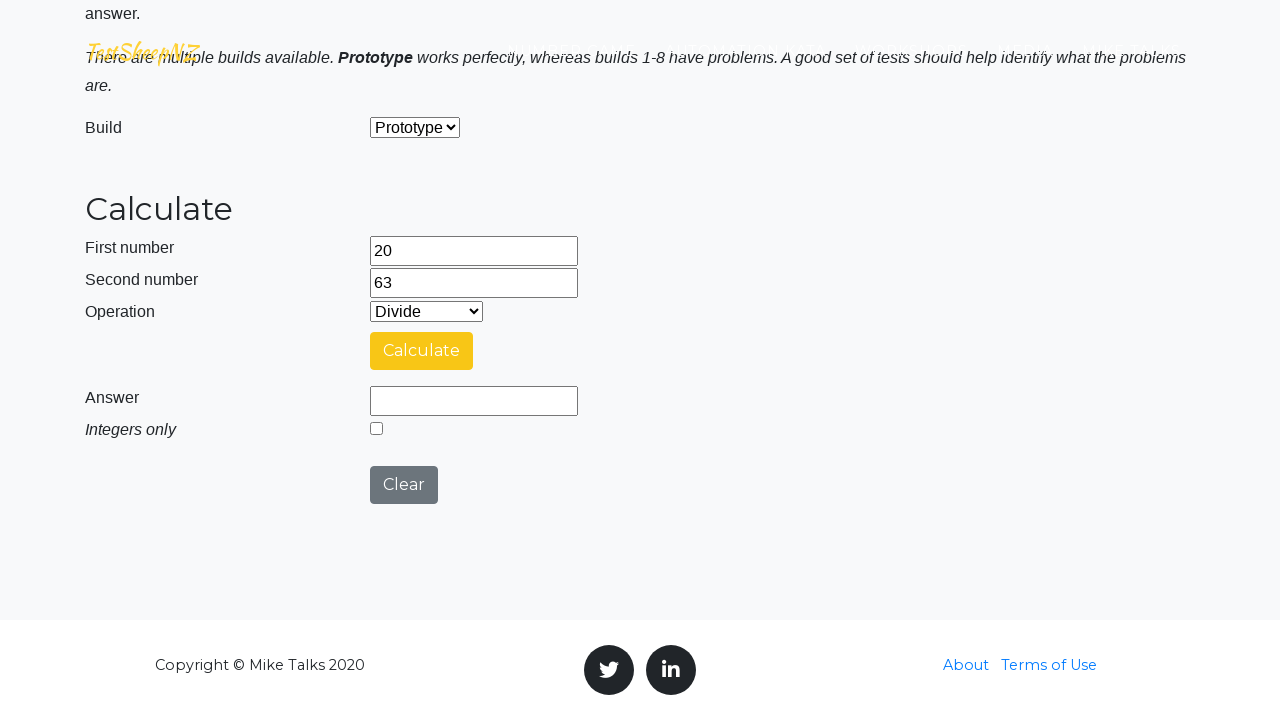

Cleared first number field on #number1Field
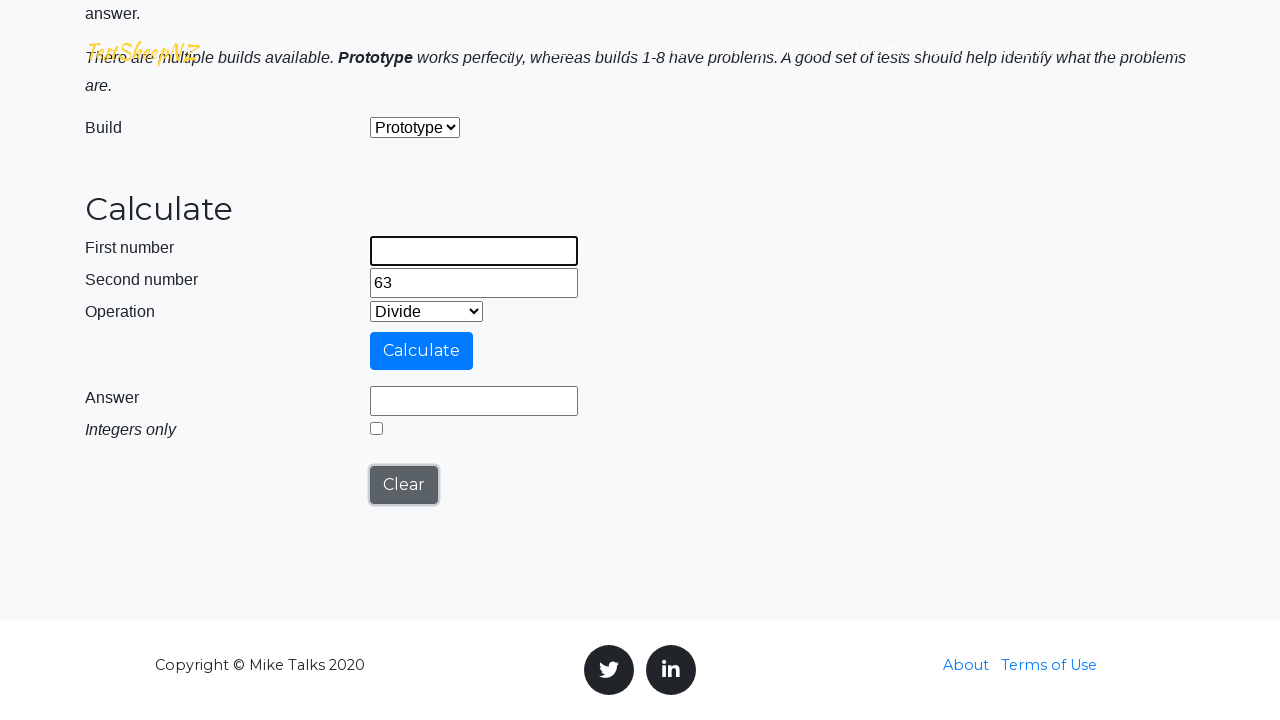

Cleared second number field on #number2Field
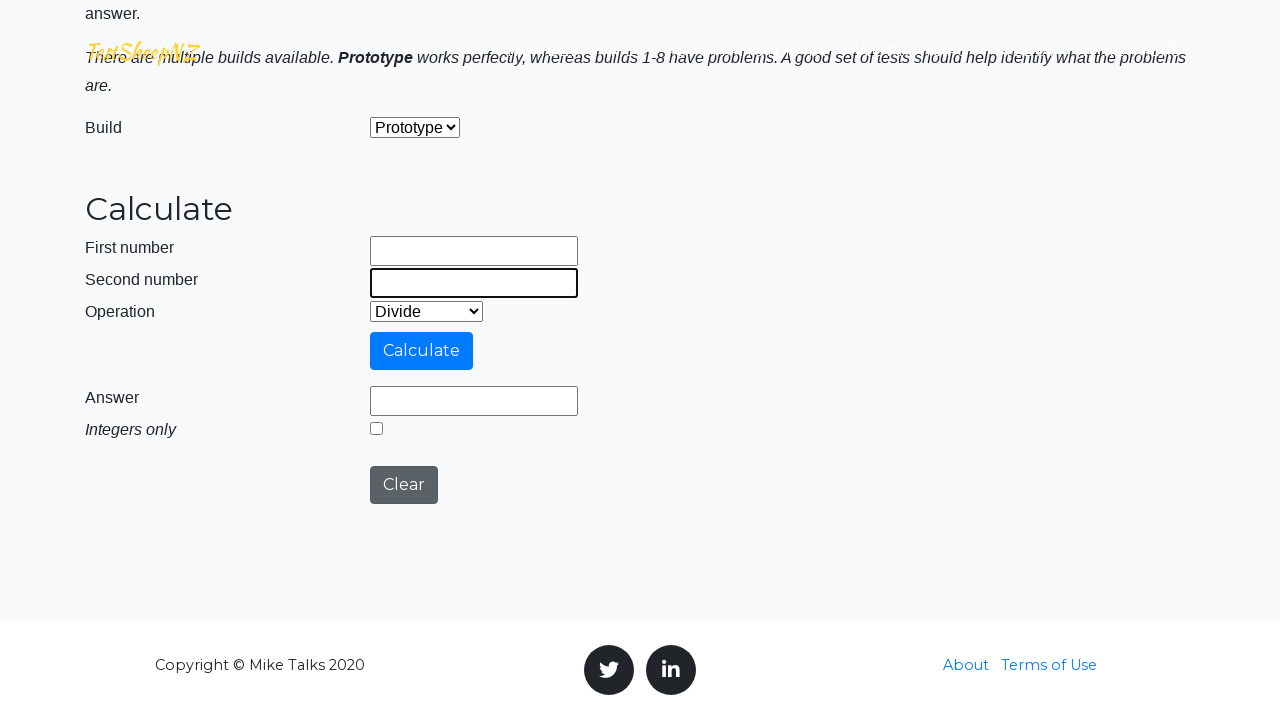

Clicked integer select button at (376, 428) on #integerSelect
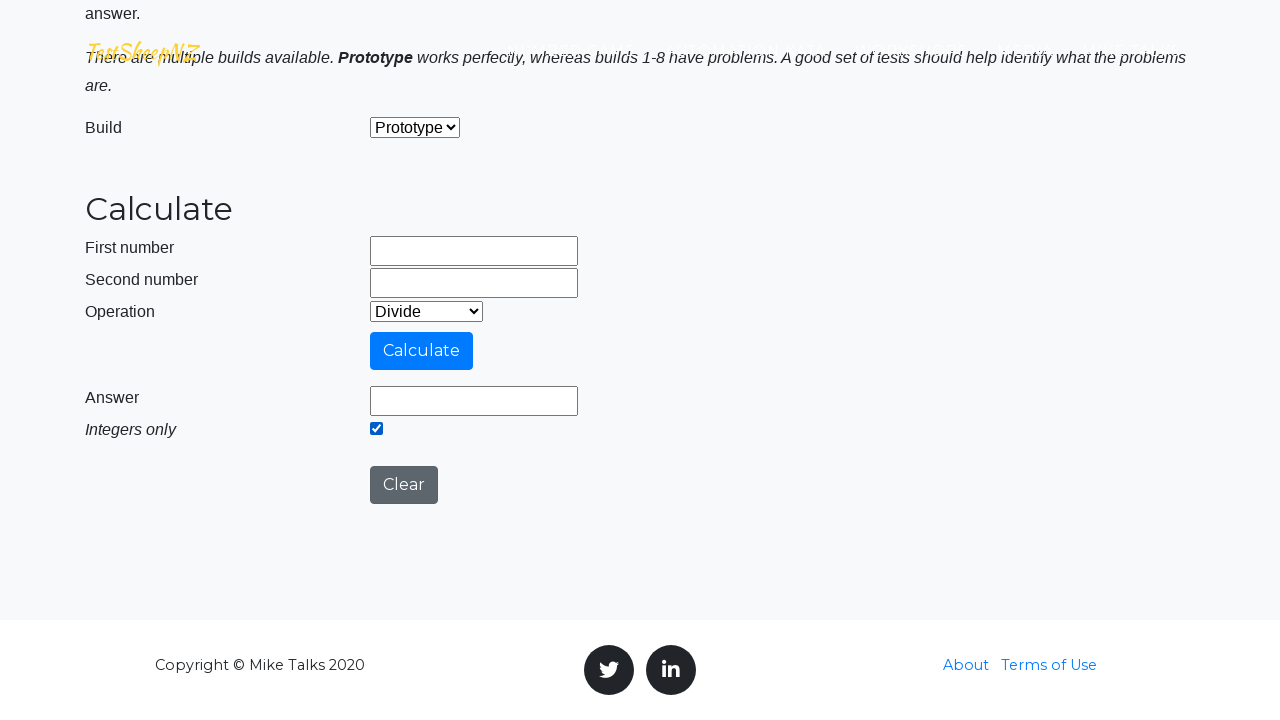

Filled first number field with 93 on #number1Field
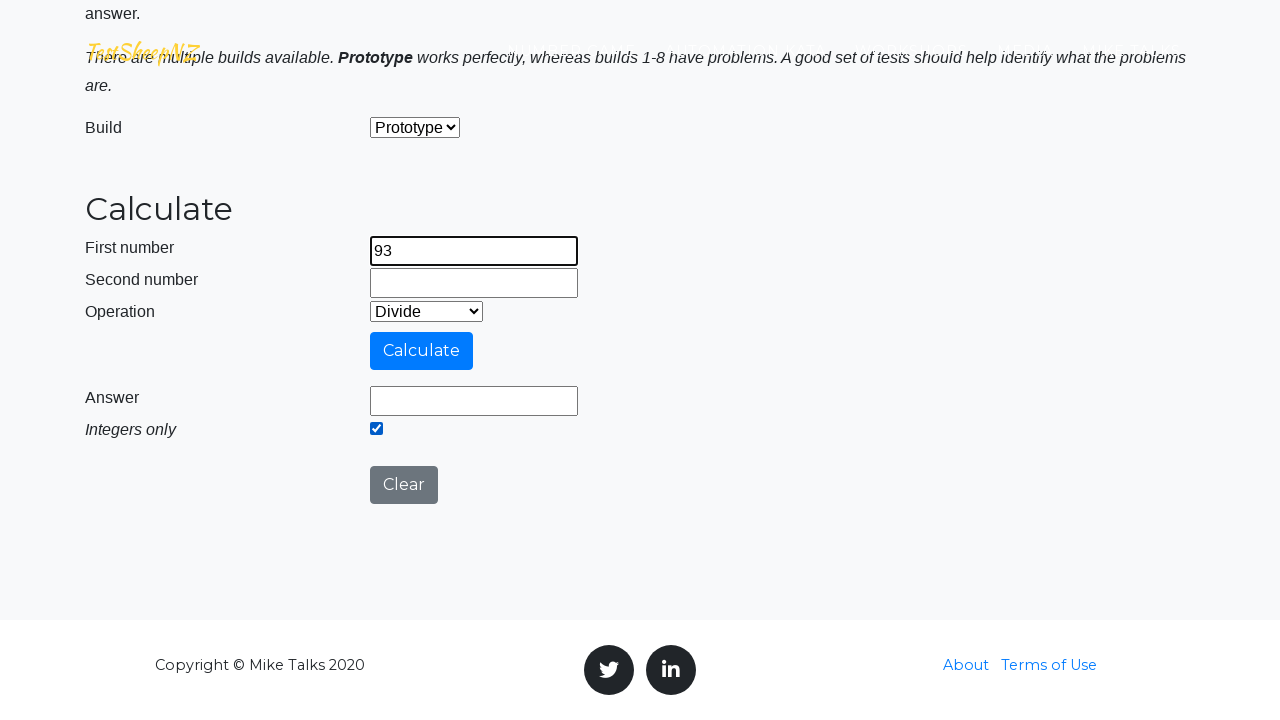

Filled second number field with 29 on #number2Field
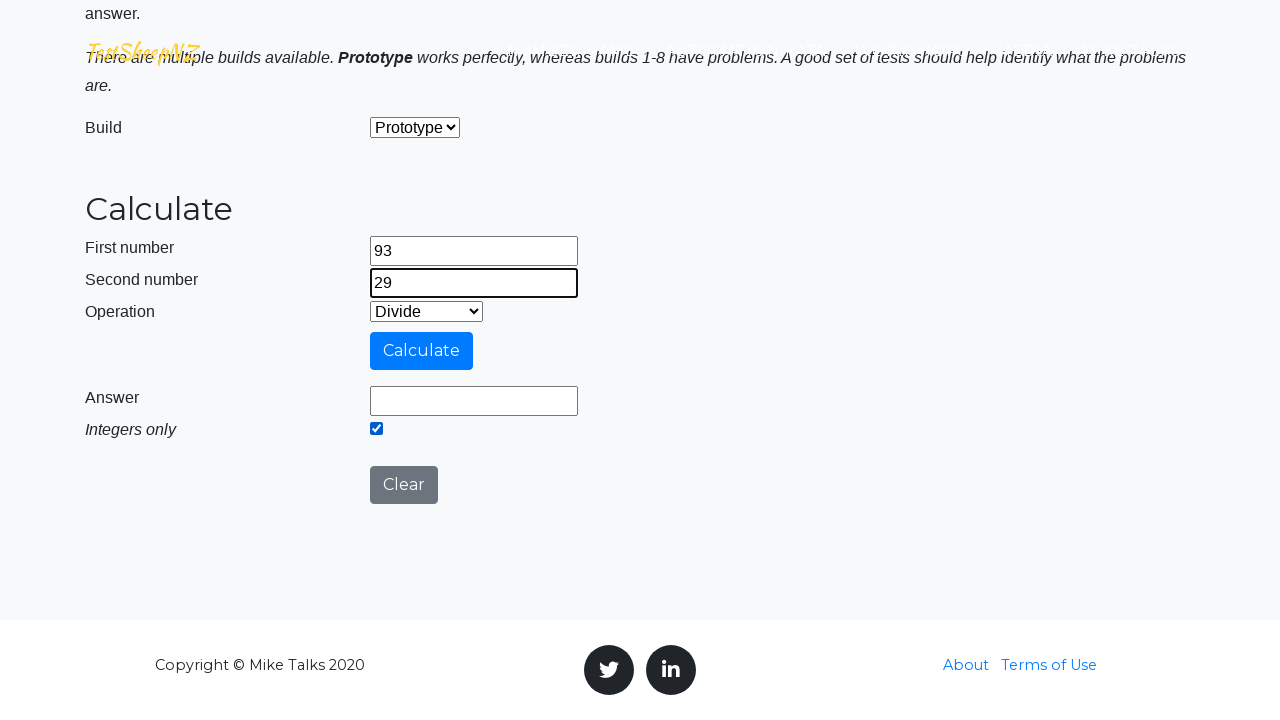

Selected concatenation operation on #selectOperationDropdown
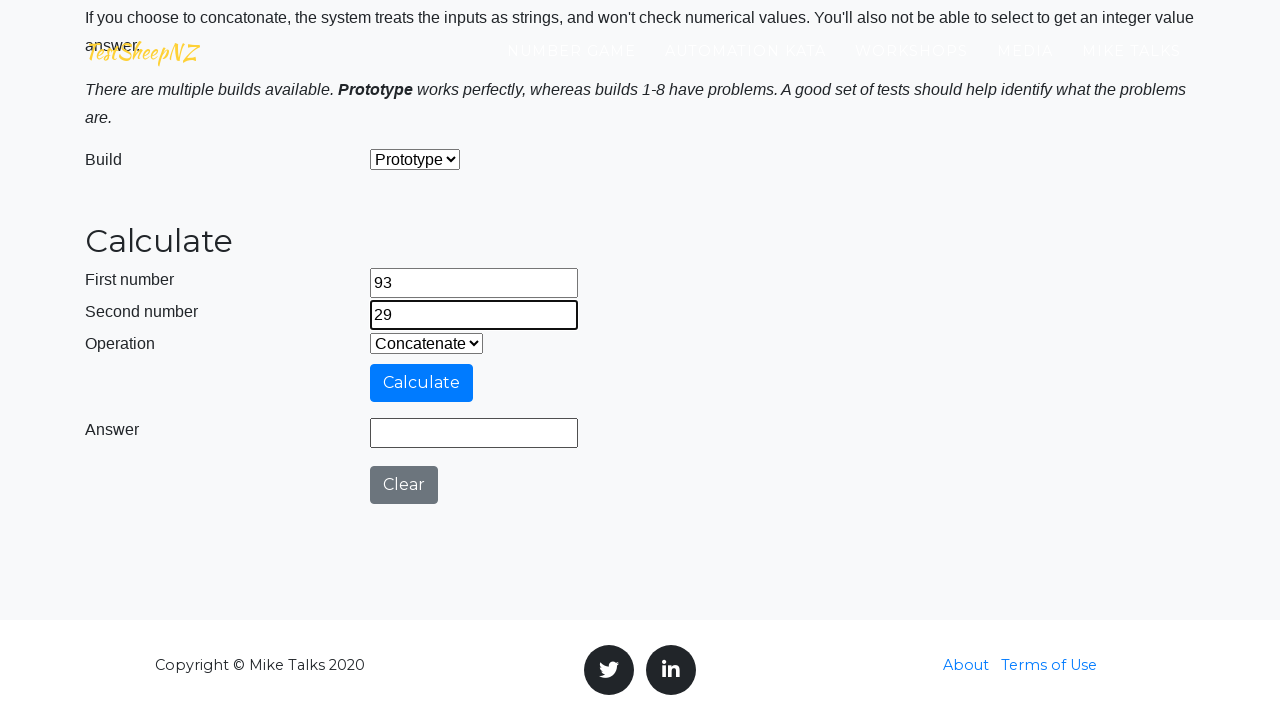

Clicked calculate button for concatenation (93 concat 29) at (422, 383) on #calculateButton
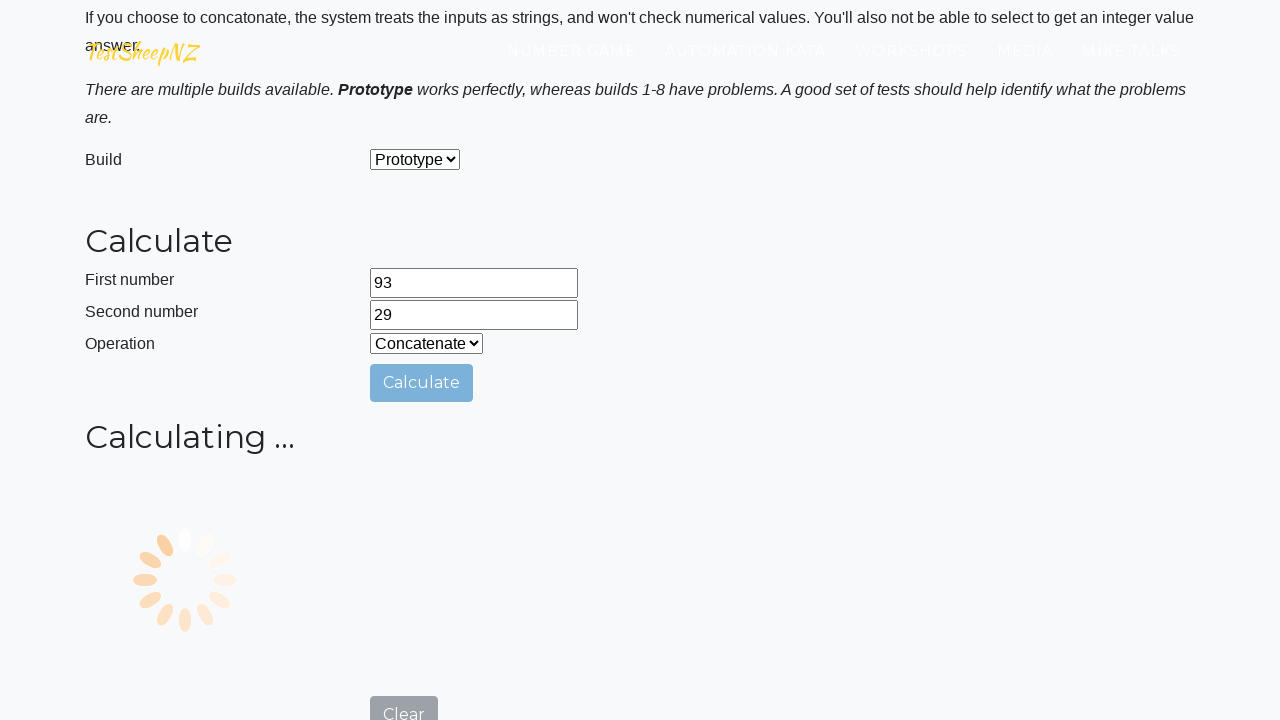

Waited 500ms for concatenation result to display
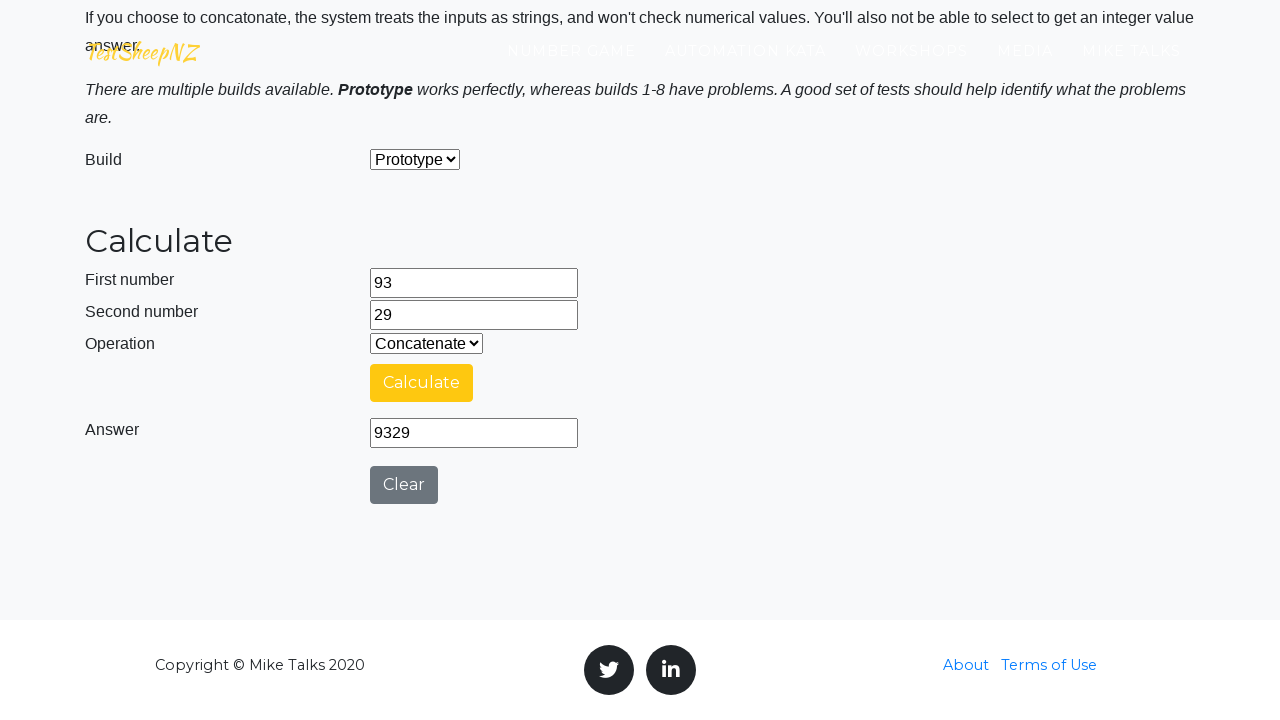

Clicked clear button to reset calculator at (404, 485) on #clearButton
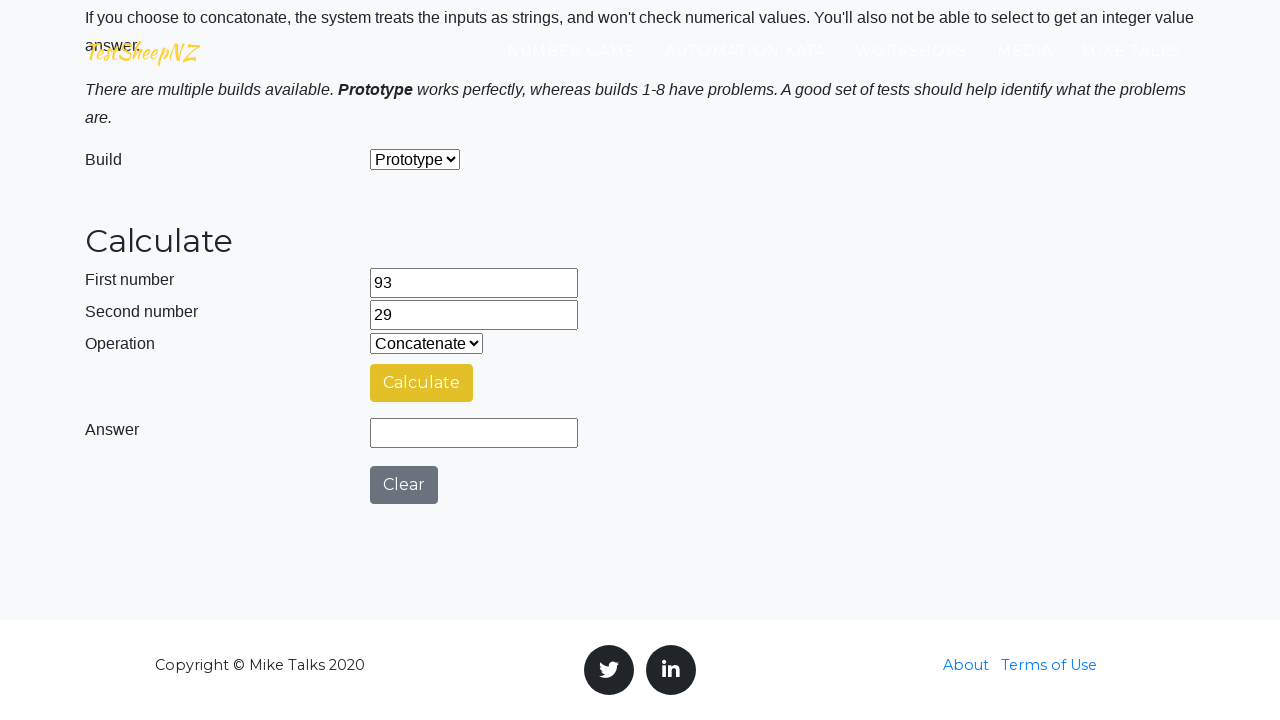

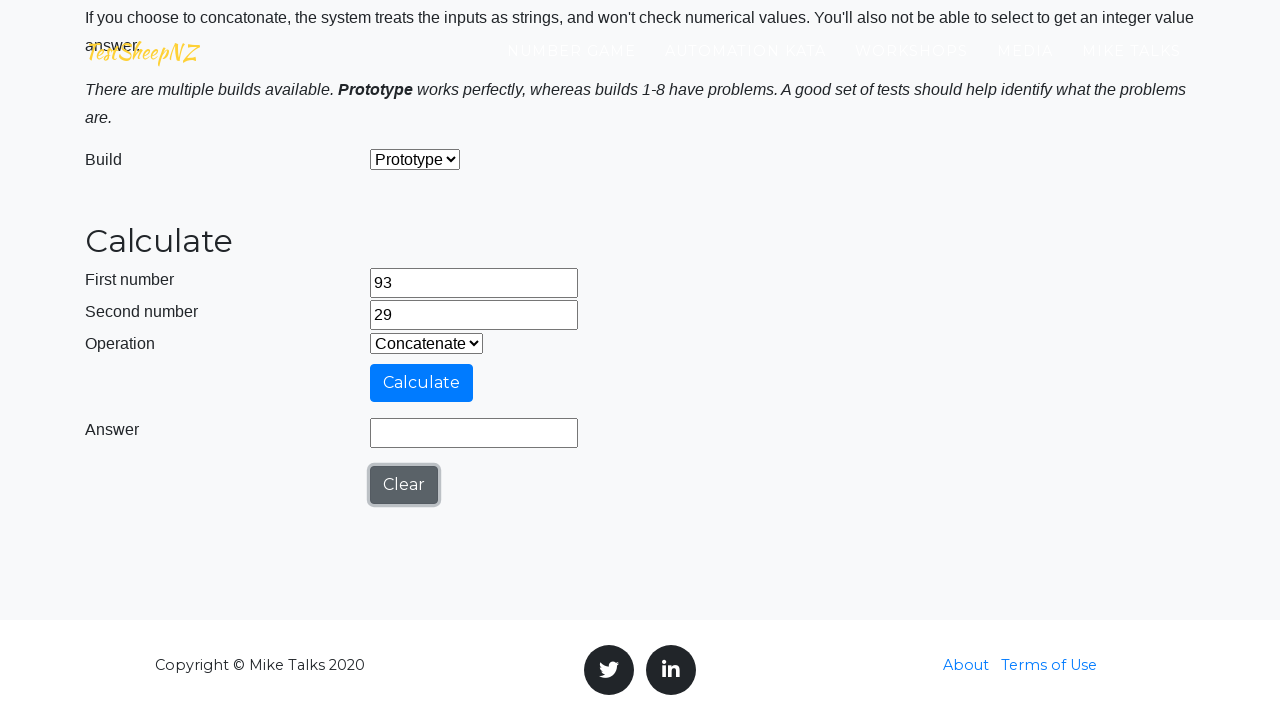